Tests various link interactions on the DemoQA links page by clicking on Created, Bad Request, Not Found, and Home links to verify link functionality

Starting URL: https://demoqa.com/links

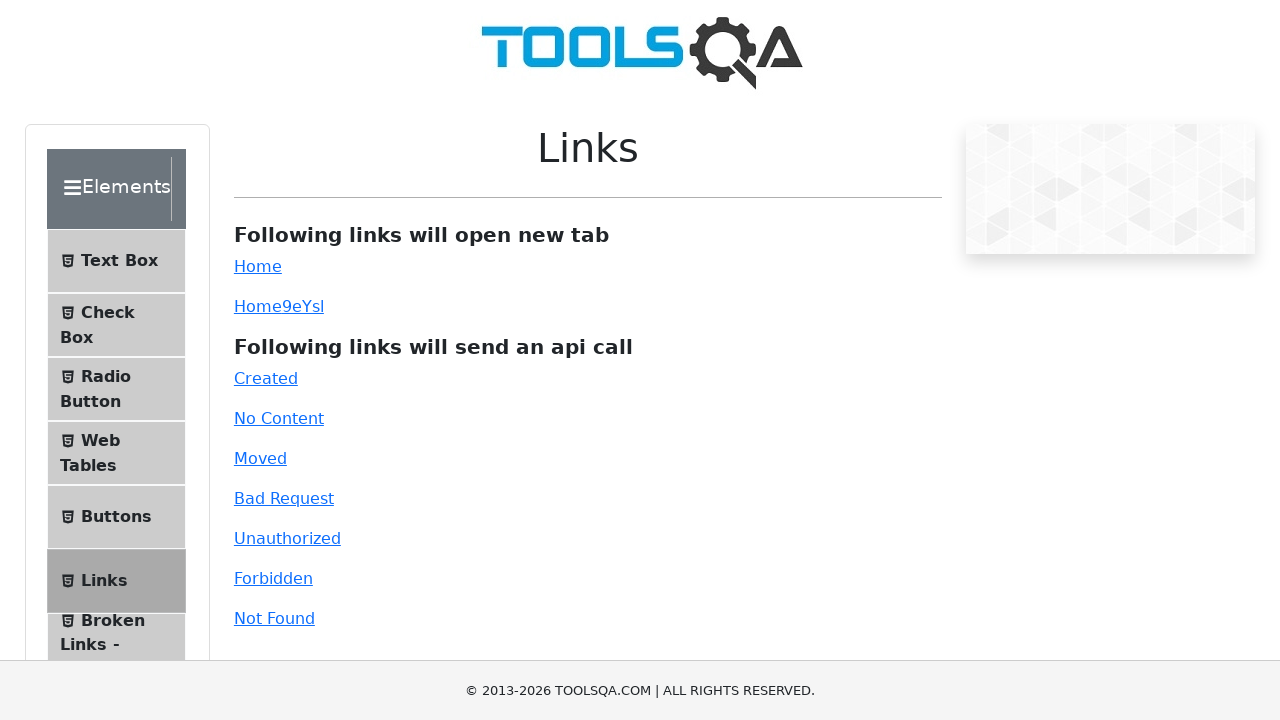

Clicked on 'Created' link at (266, 378) on text=Created
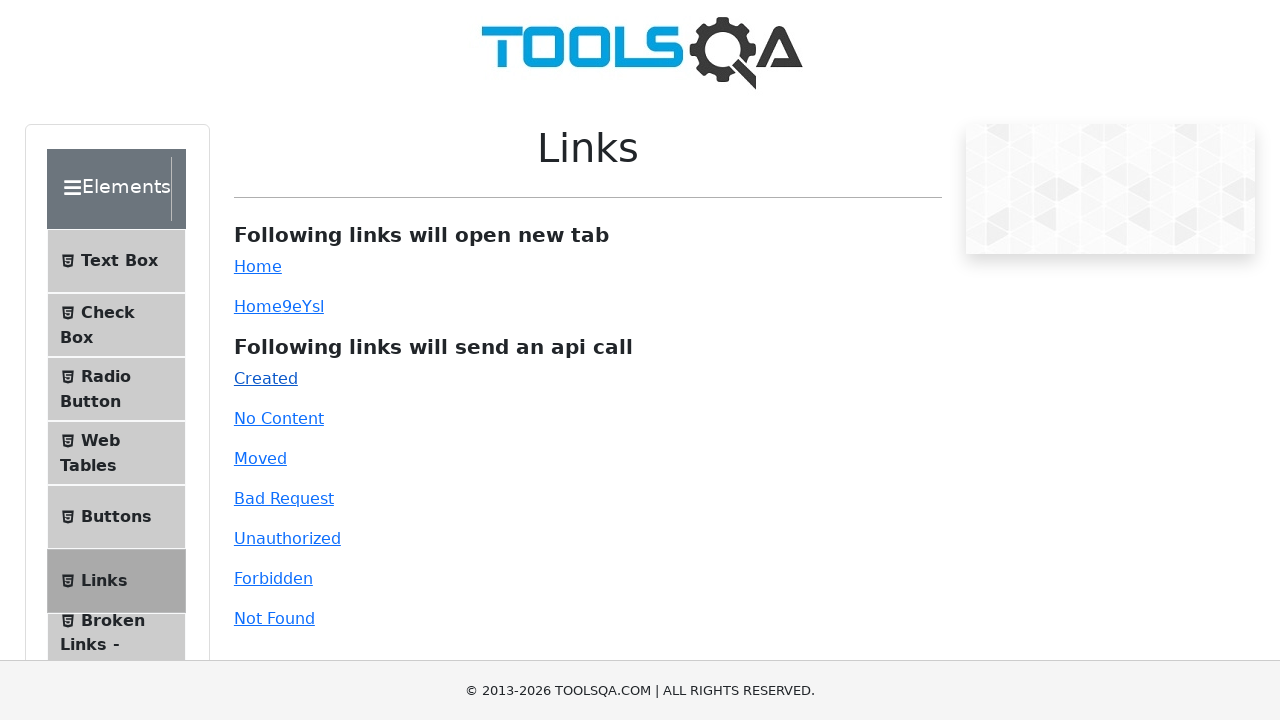

Clicked on 'Bad Request' link at (284, 498) on text=Bad Request
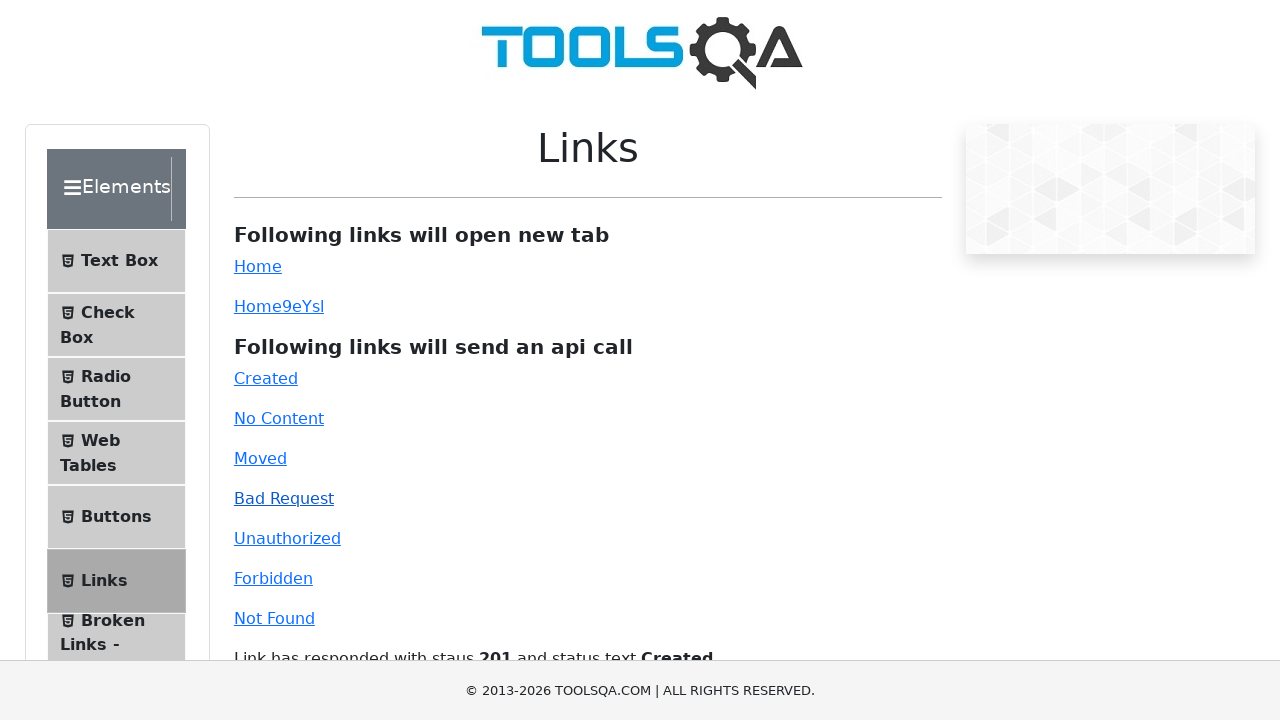

Clicked on 'Not Found' link at (274, 618) on text=Not Found
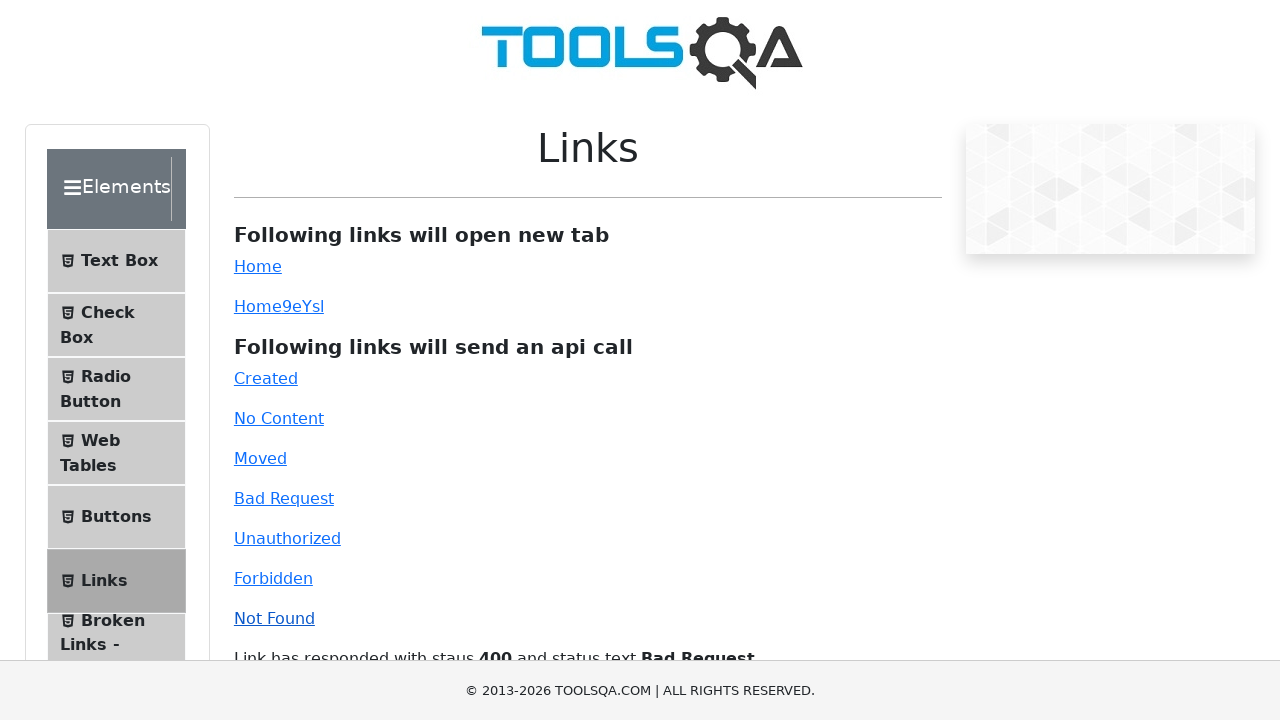

Clicked on 'Home' link at (258, 266) on text=Home
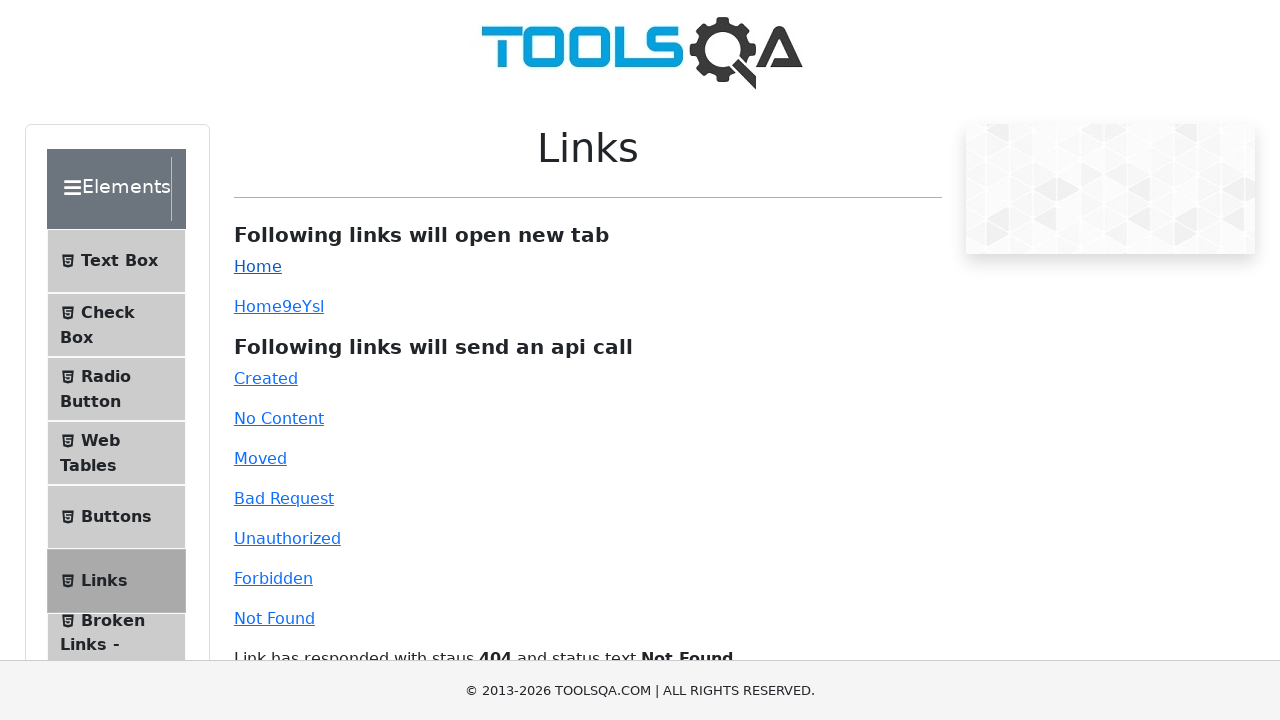

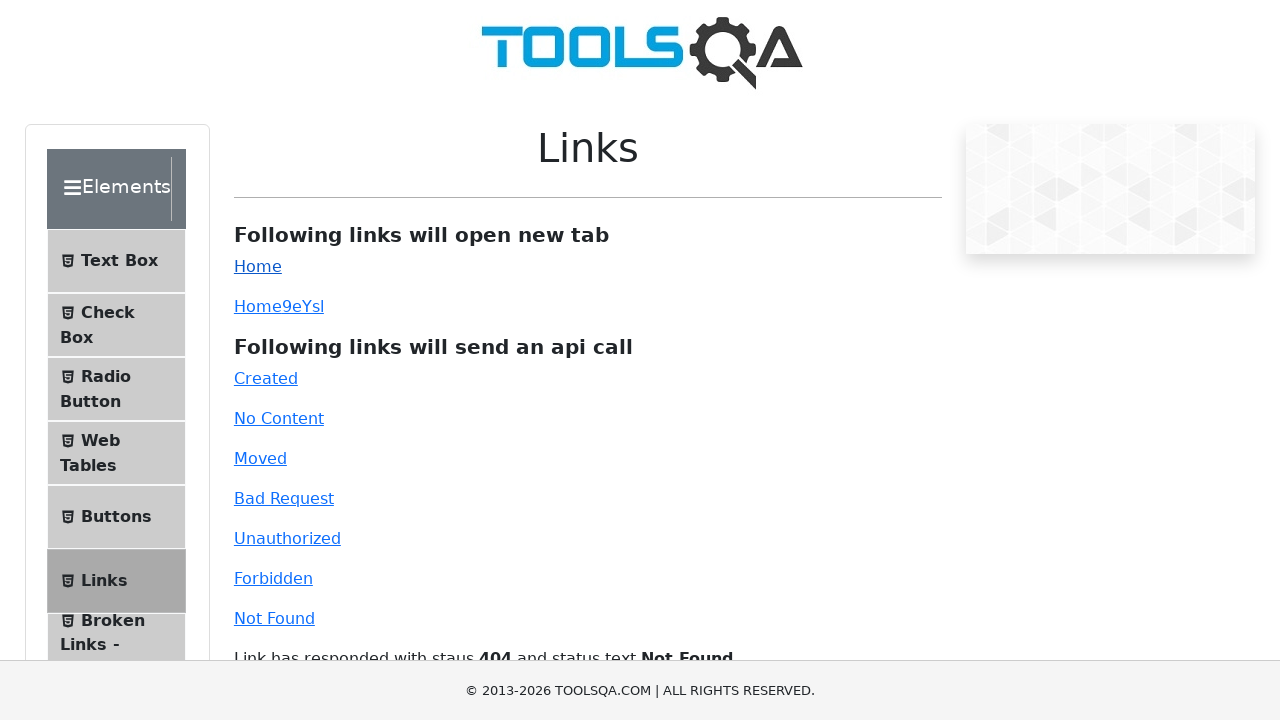